Tests checkbox functionality by clicking the first checkbox and conditionally unchecking the second checkbox if it's already selected

Starting URL: https://the-internet.herokuapp.com/checkboxes

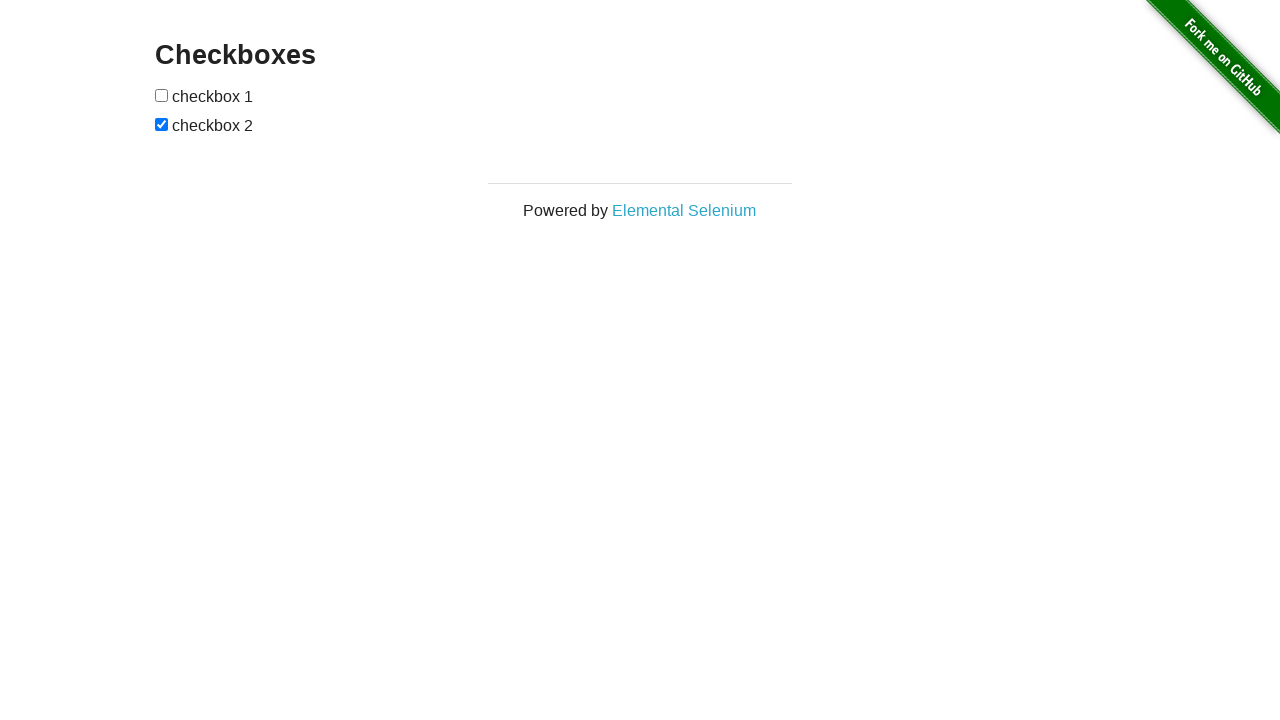

Navigated to checkboxes test page
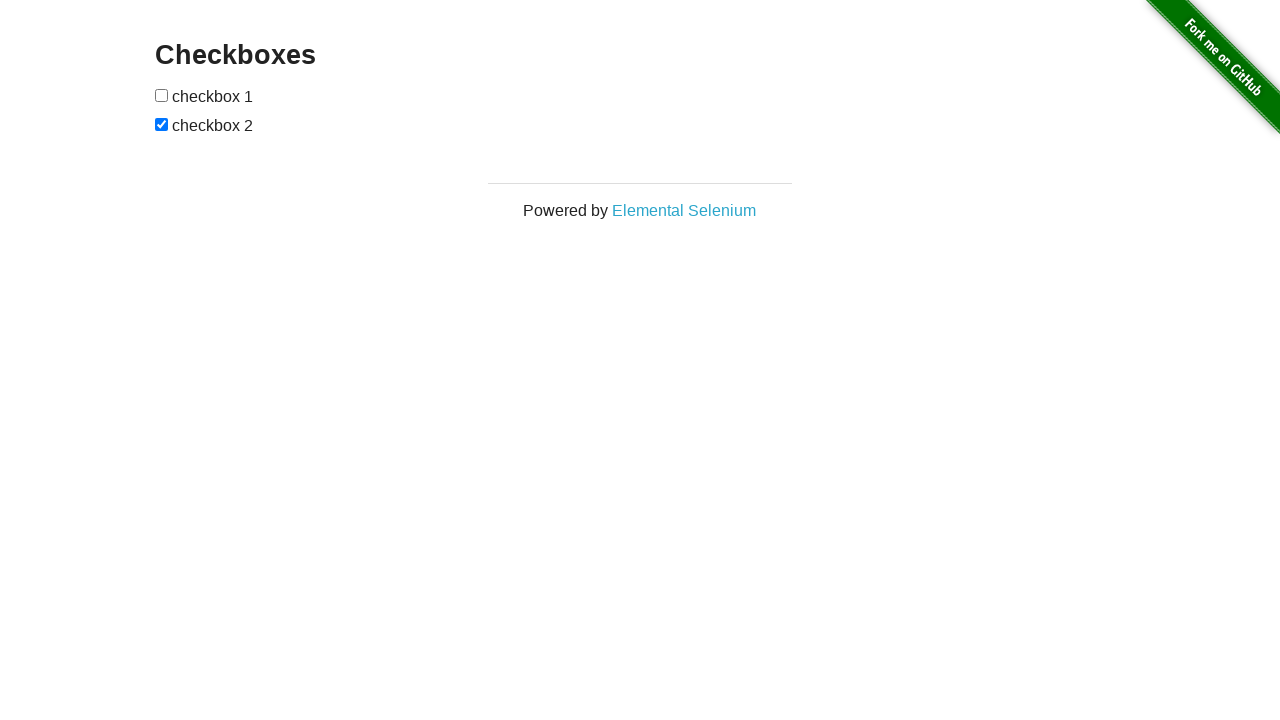

Clicked the first checkbox at (162, 95) on xpath=//*[@id="checkboxes"]/input[1]
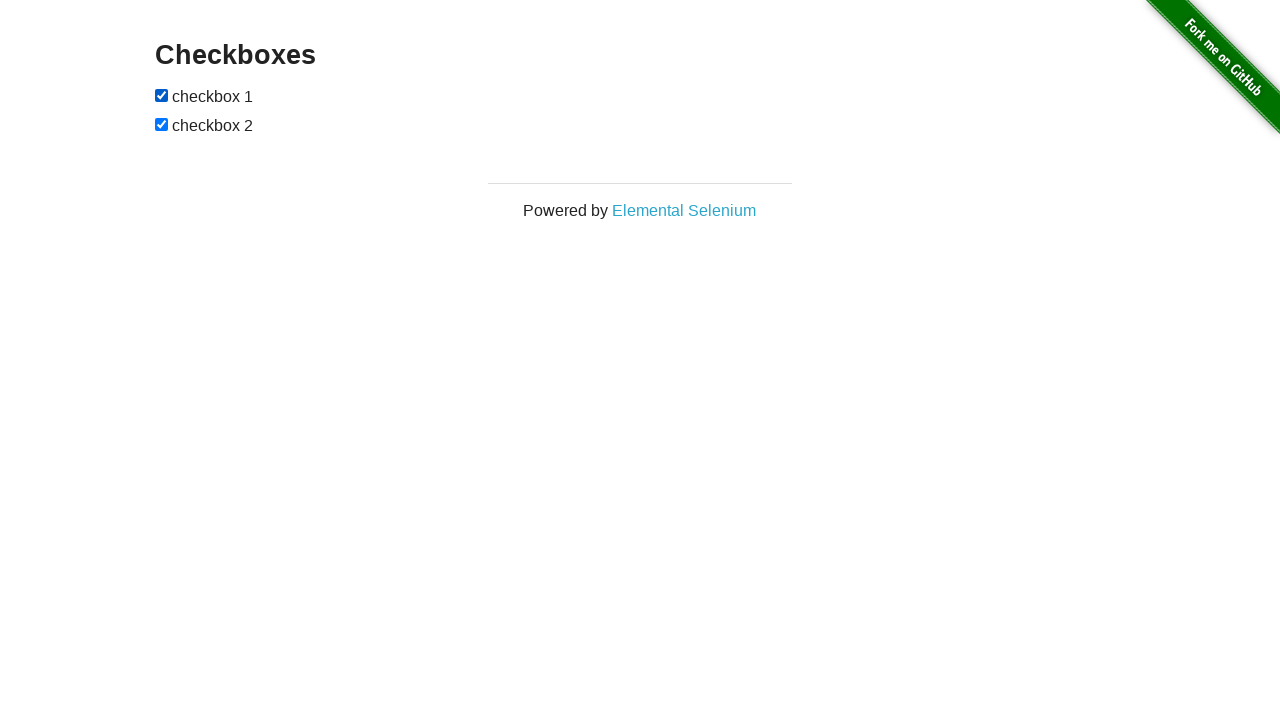

Located the second checkbox
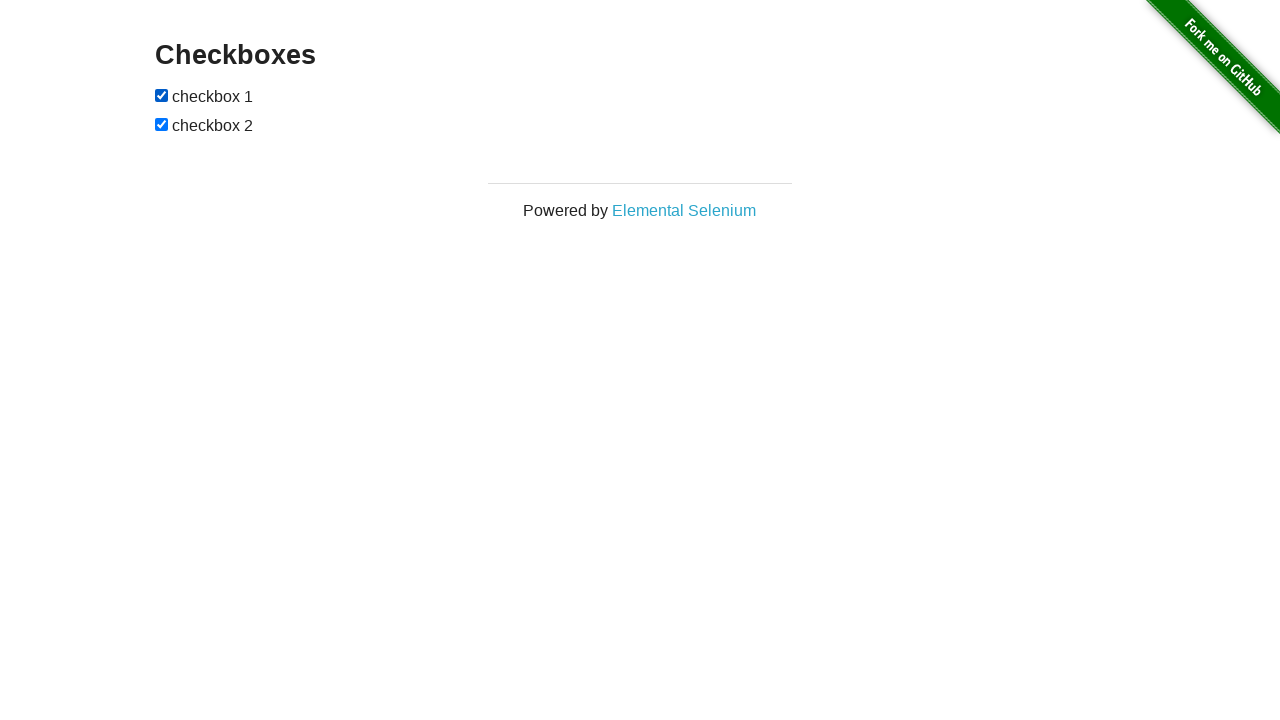

Checked if second checkbox is selected
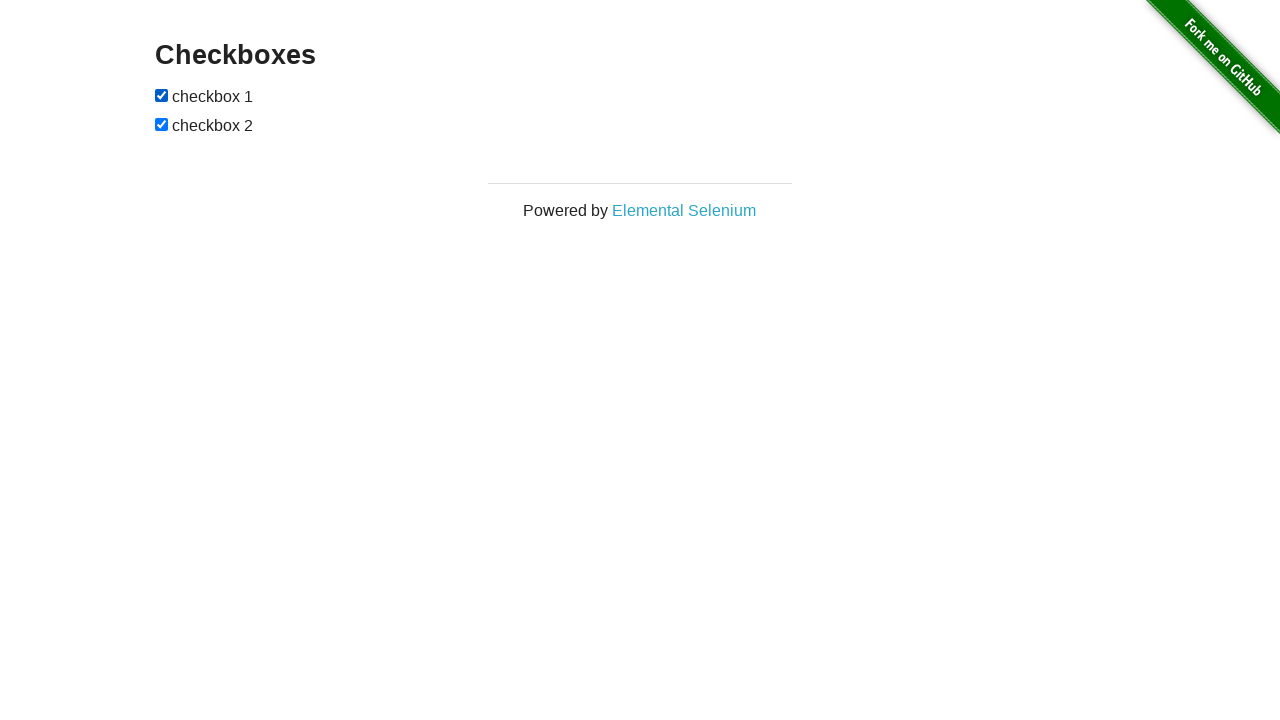

Unchecked the second checkbox at (162, 124) on xpath=//*[@id="checkboxes"]/input[2]
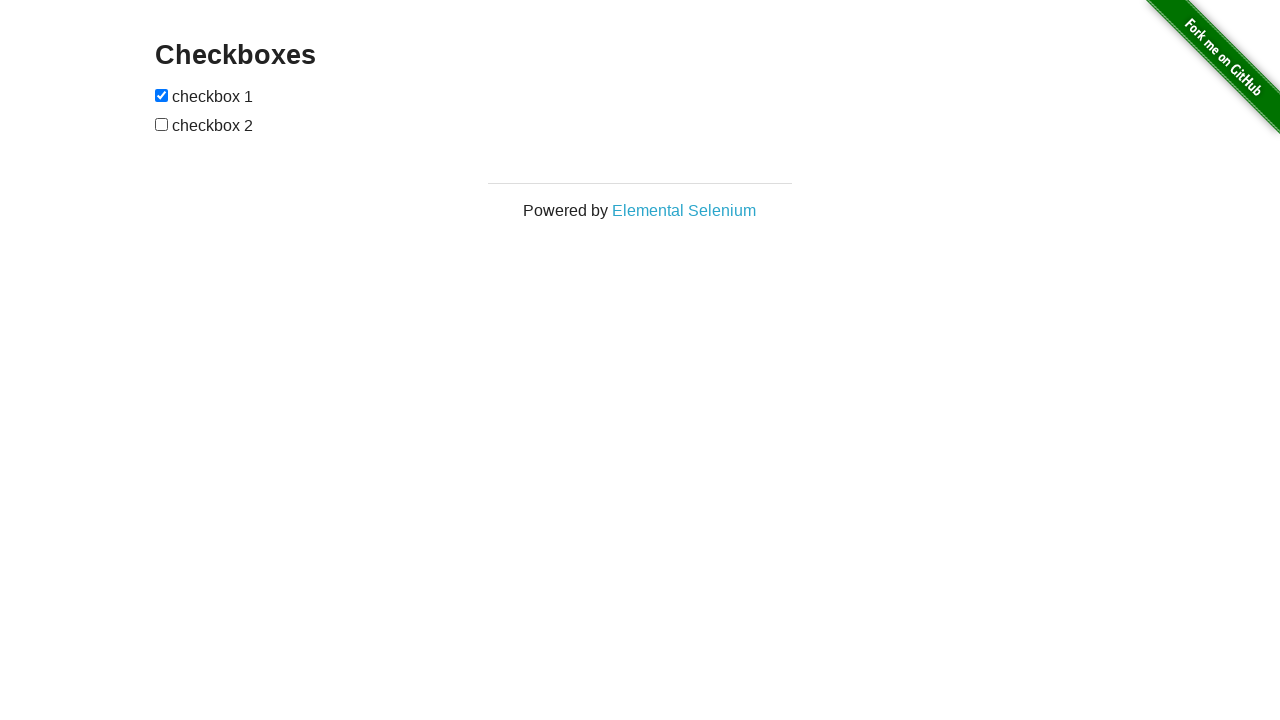

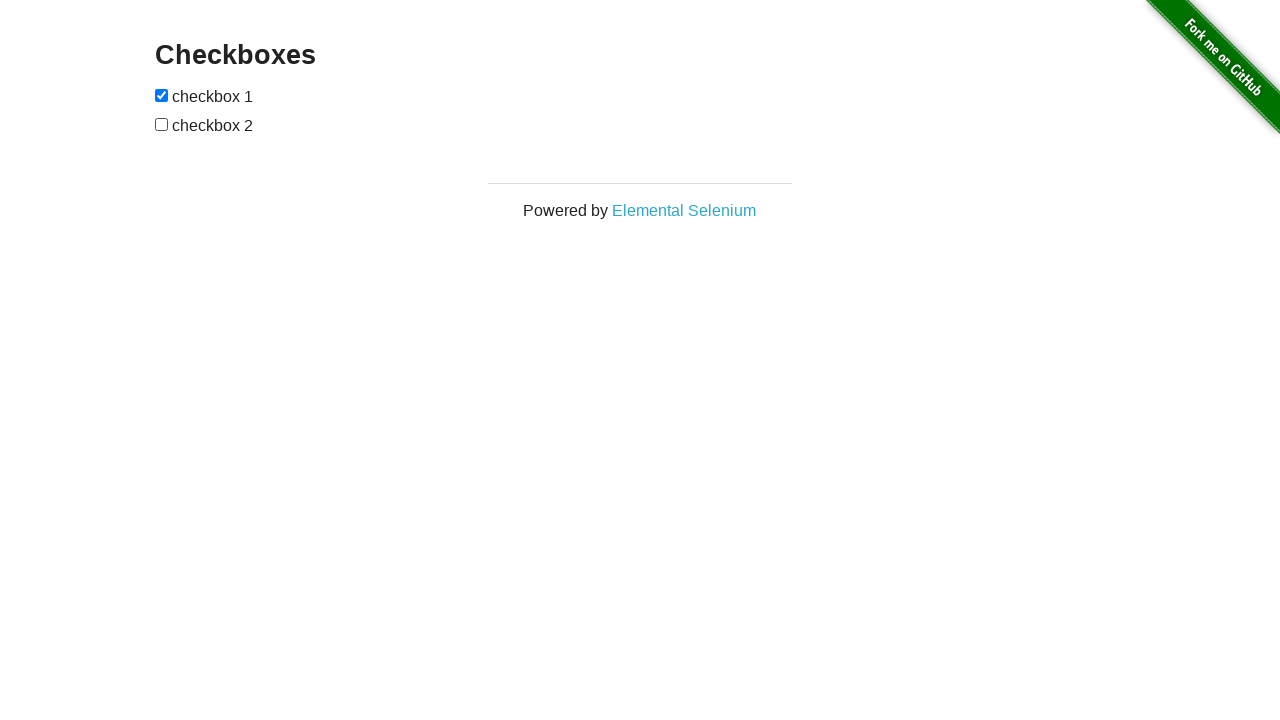